Tests pressing the F5 function key and verifies the page displays the correct key press result

Starting URL: https://the-internet.herokuapp.com/key_presses

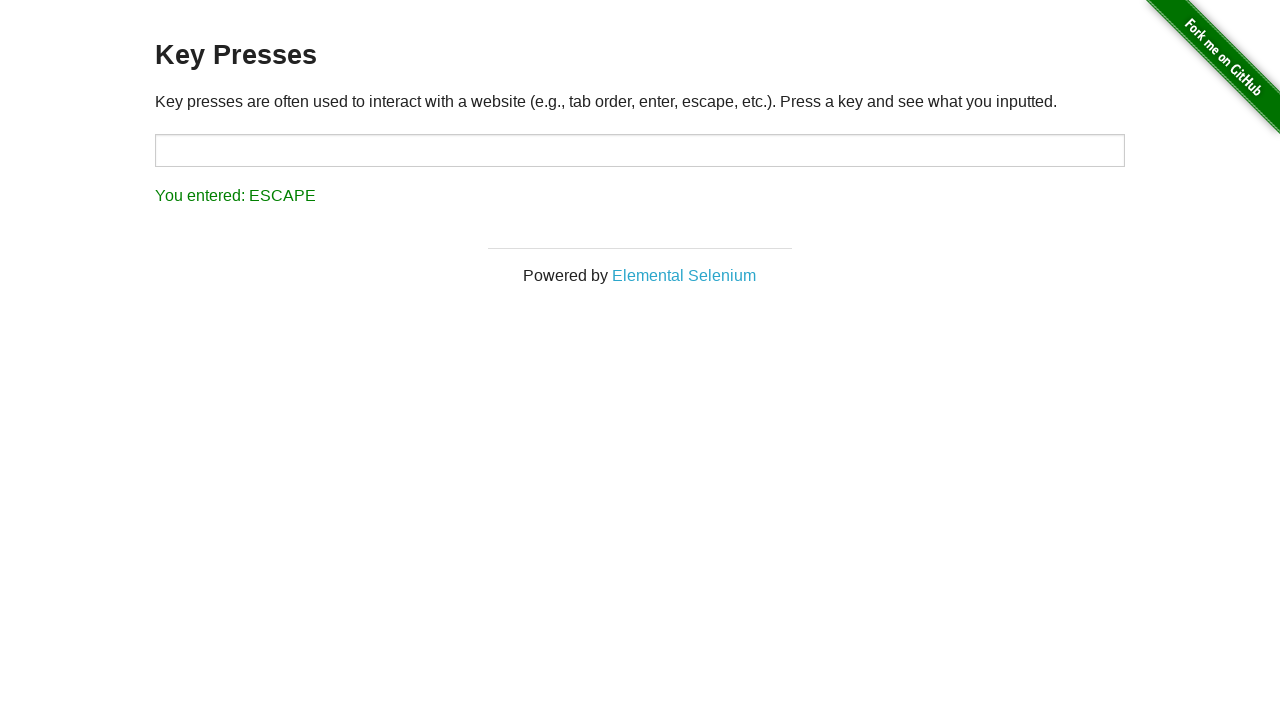

Pressed F5 function key
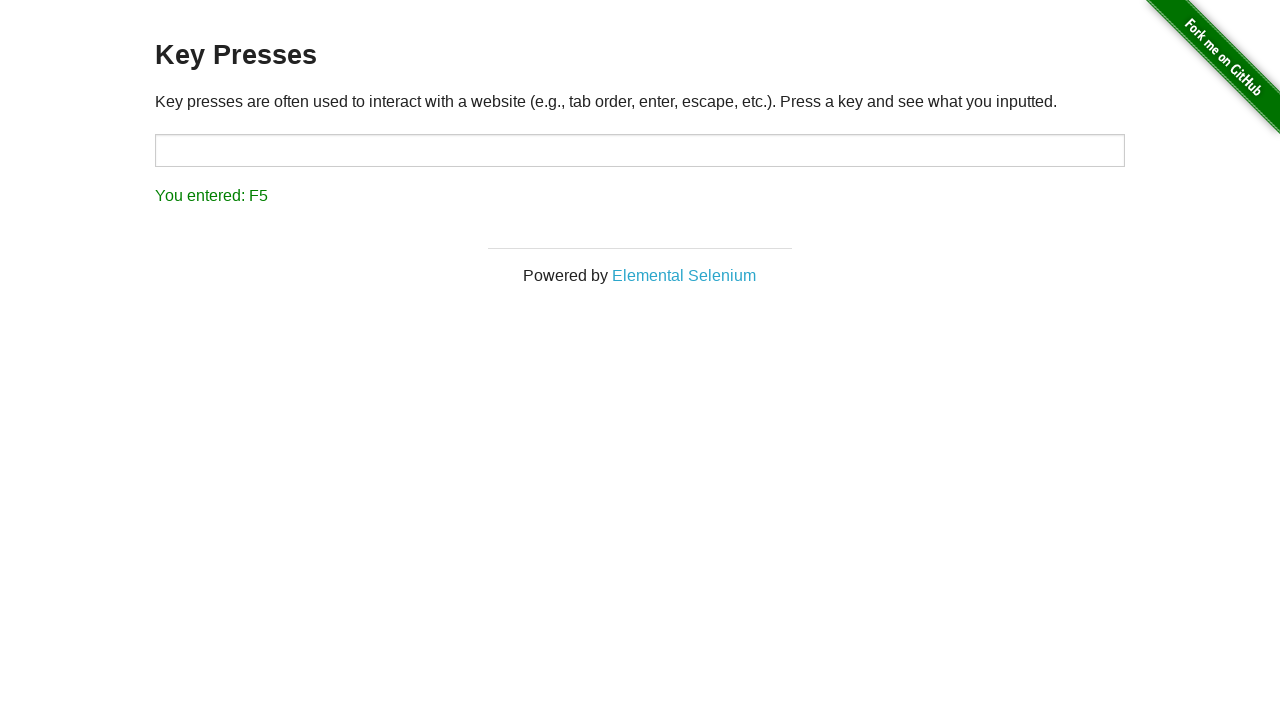

Result message appeared after F5 key press
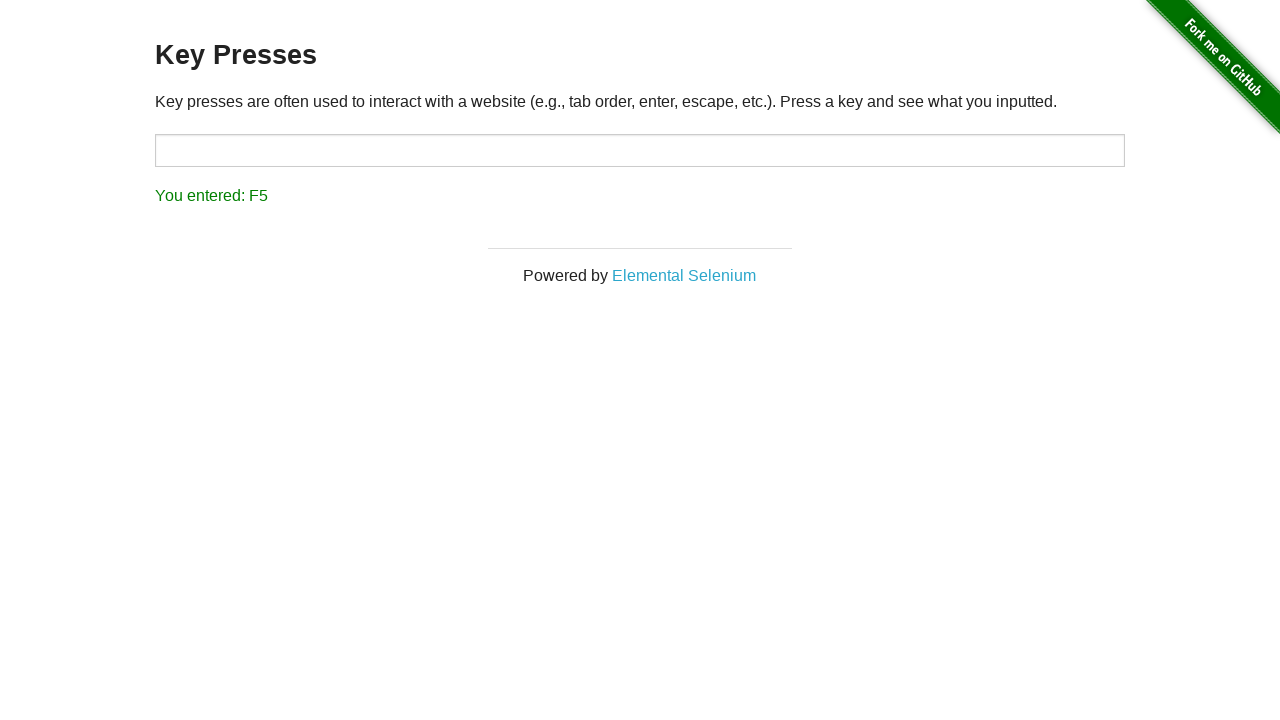

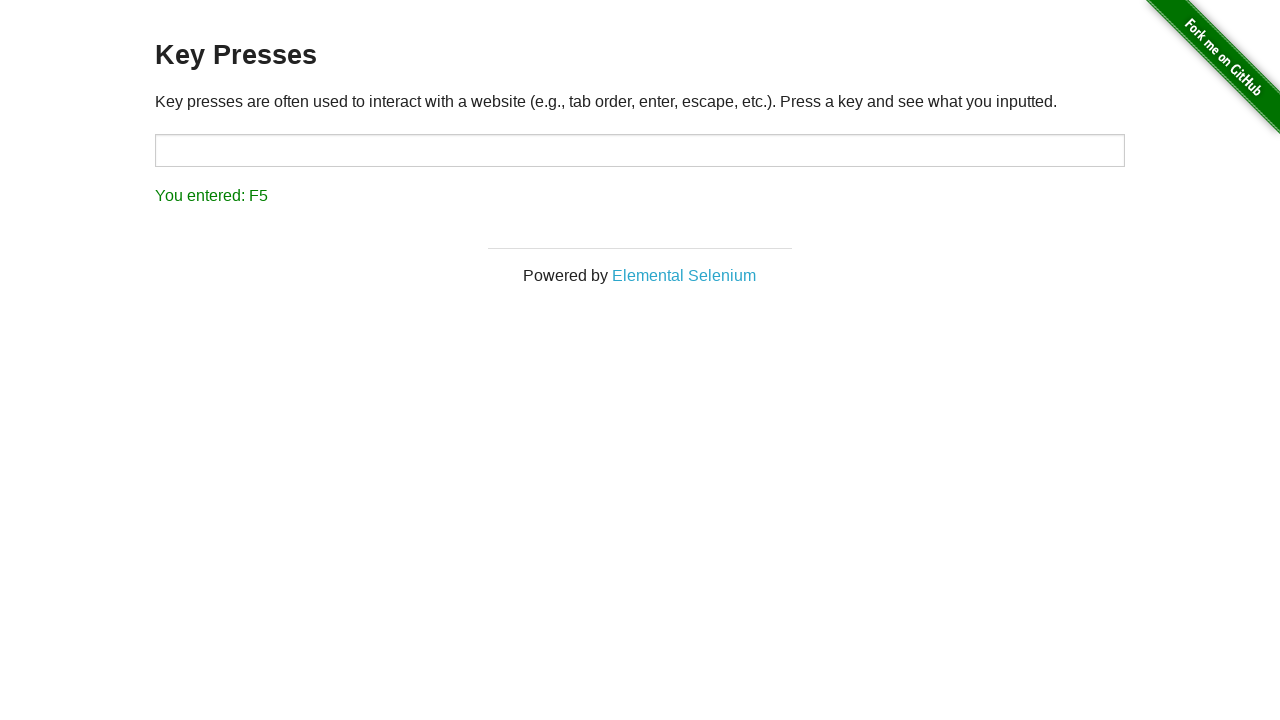